Tests that clicking the Email column header sorts the table data alphabetically in ascending order.

Starting URL: http://the-internet.herokuapp.com/tables

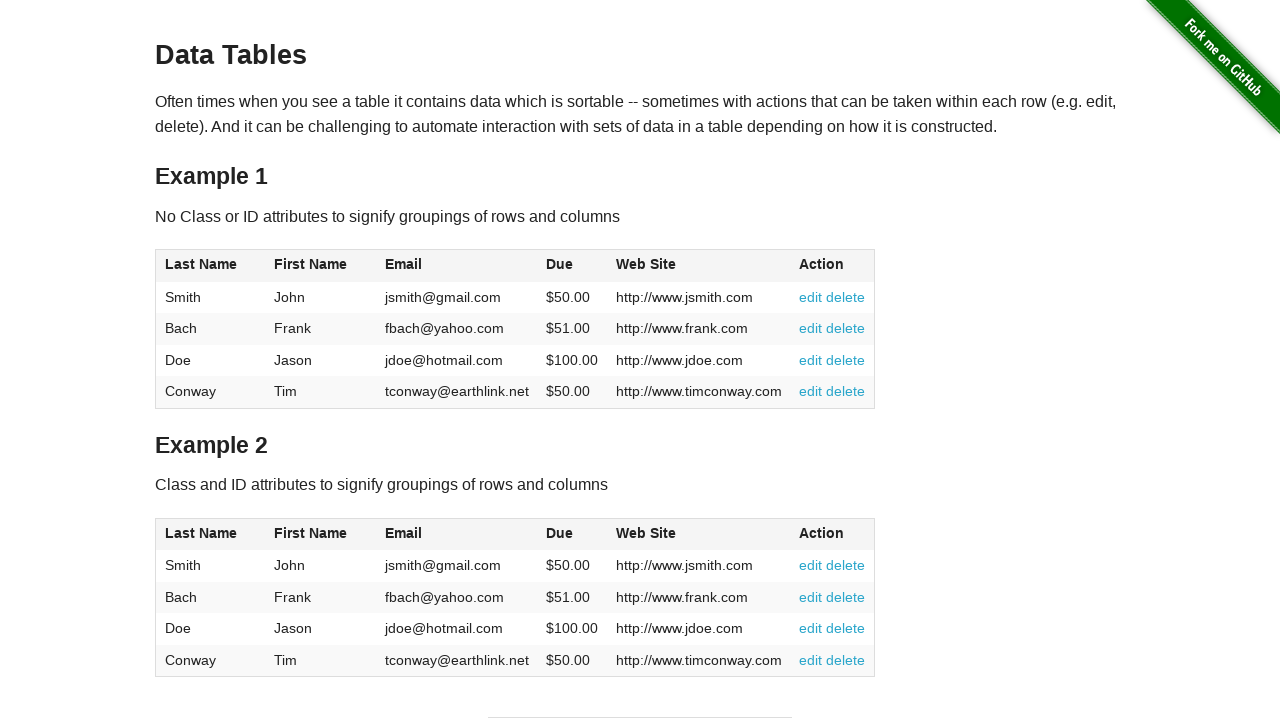

Clicked Email column header to sort table ascending at (457, 266) on #table1 thead tr th:nth-of-type(3)
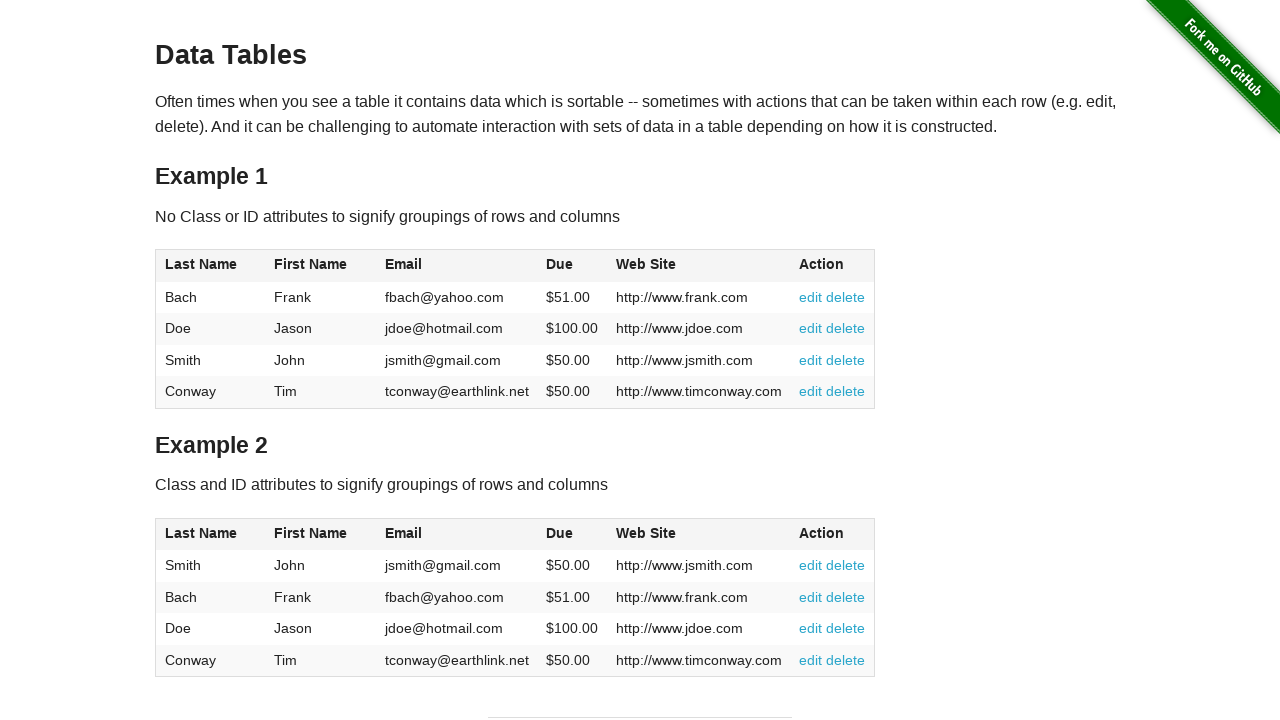

Email column data loaded after sorting
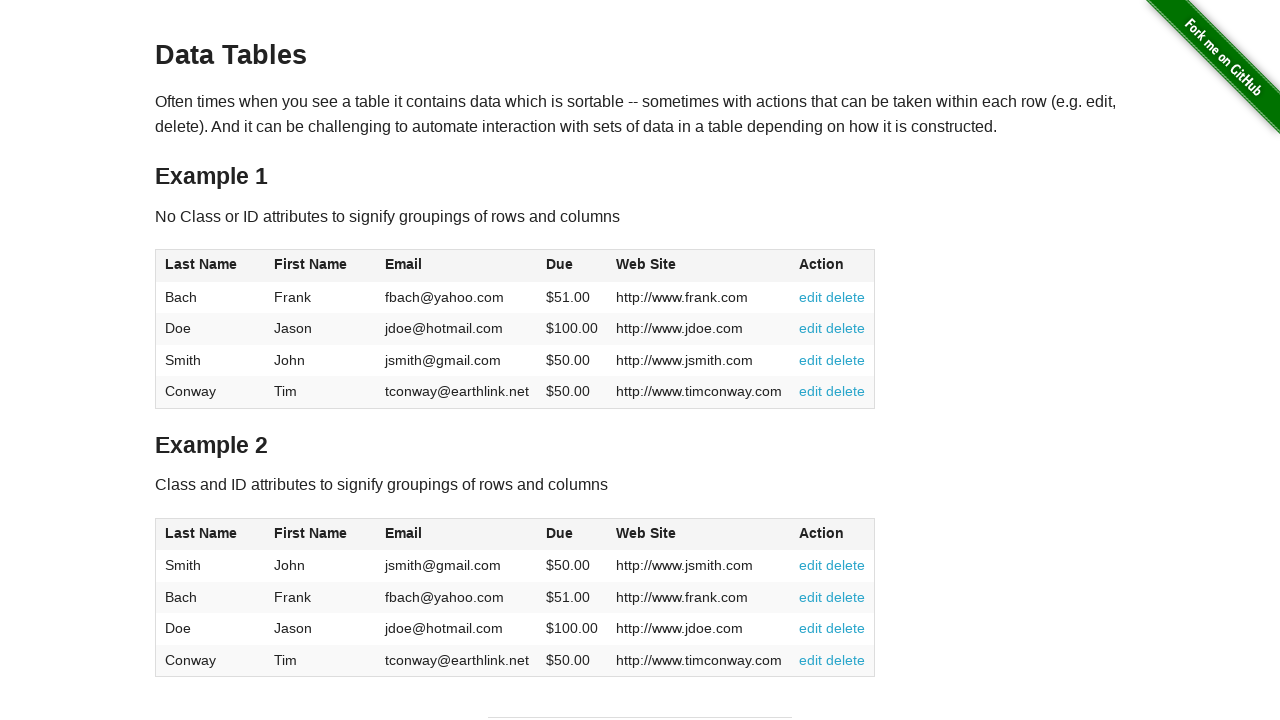

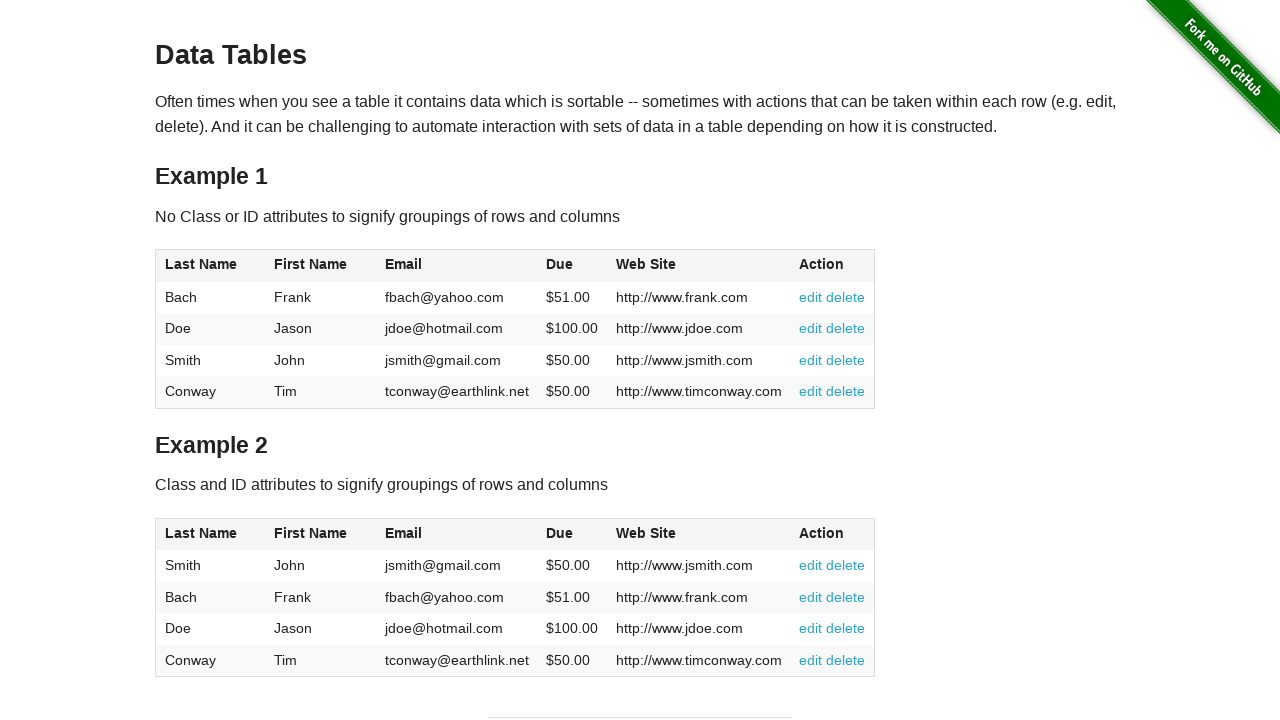